Tests JavaScript prompt alert handling by clicking a button to trigger a prompt, entering text into the prompt, and accepting it

Starting URL: https://training-support.net/webelements/alerts

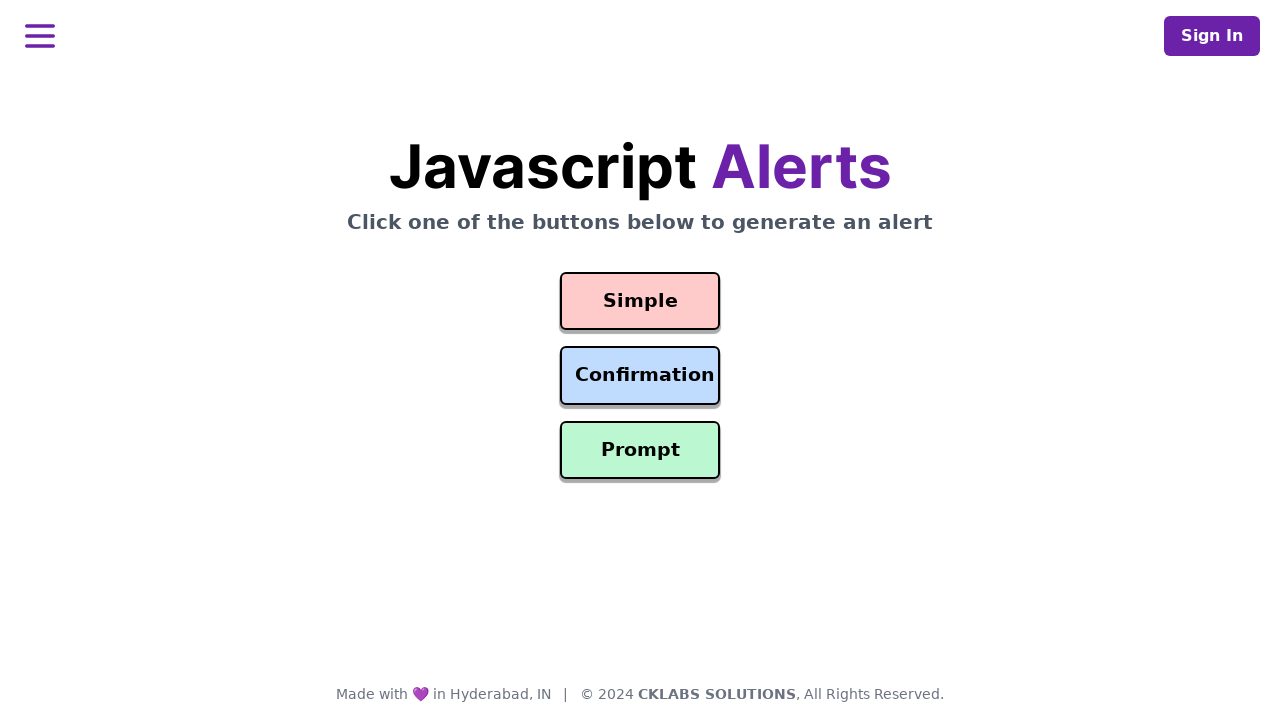

Clicked prompt button to trigger alert at (640, 450) on #prompt
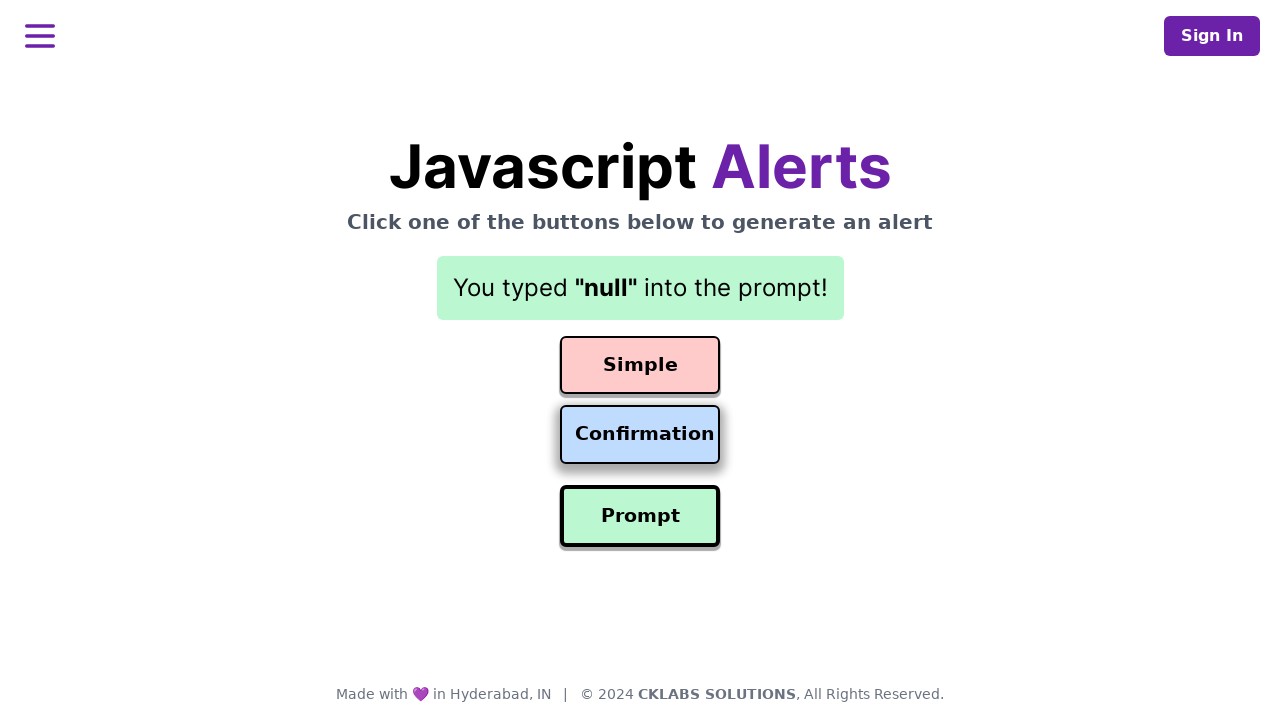

Set up dialog handler to accept prompt with text 'Test user clicked on prompt'
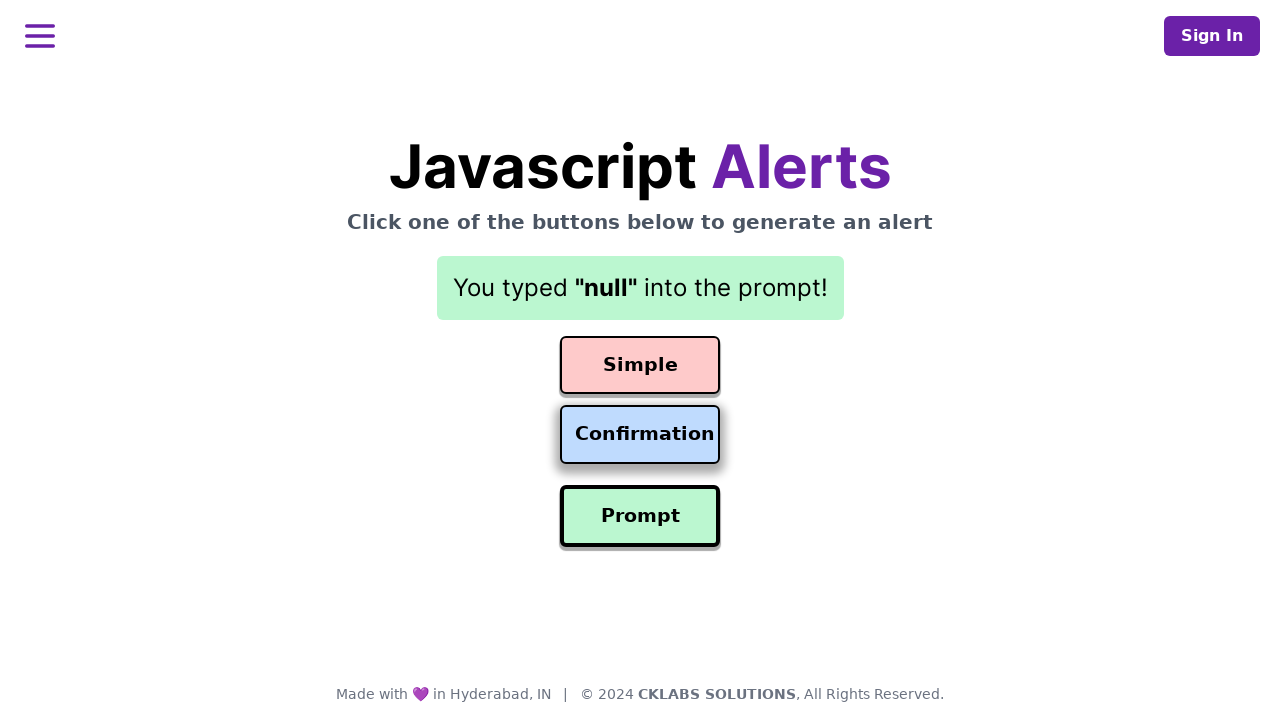

Clicked prompt button again to trigger dialog with handler in place at (640, 516) on #prompt
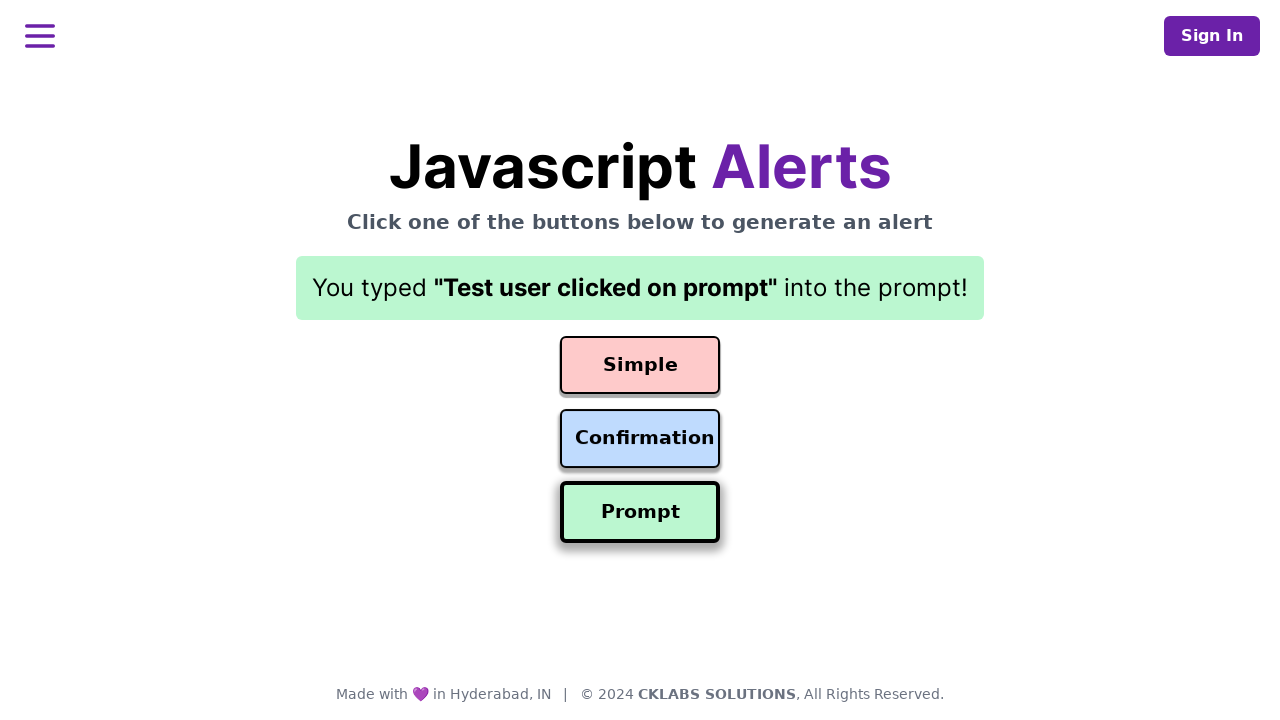

Result element loaded after accepting prompt
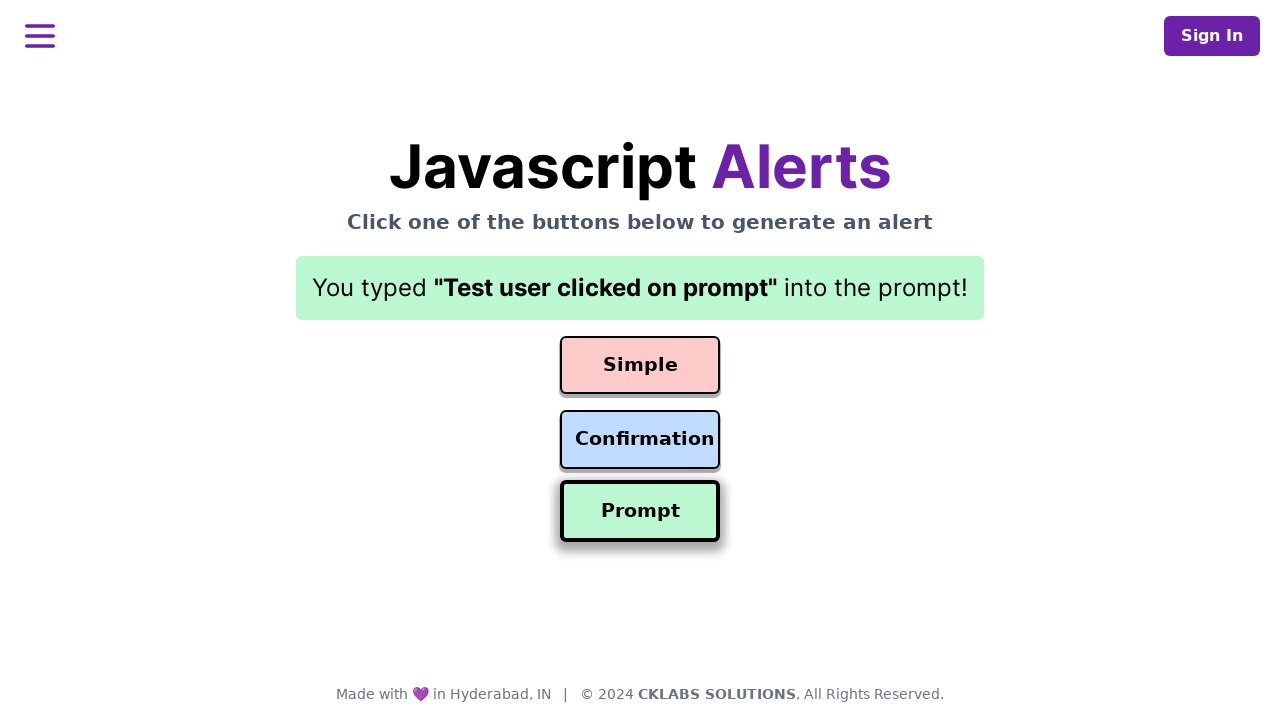

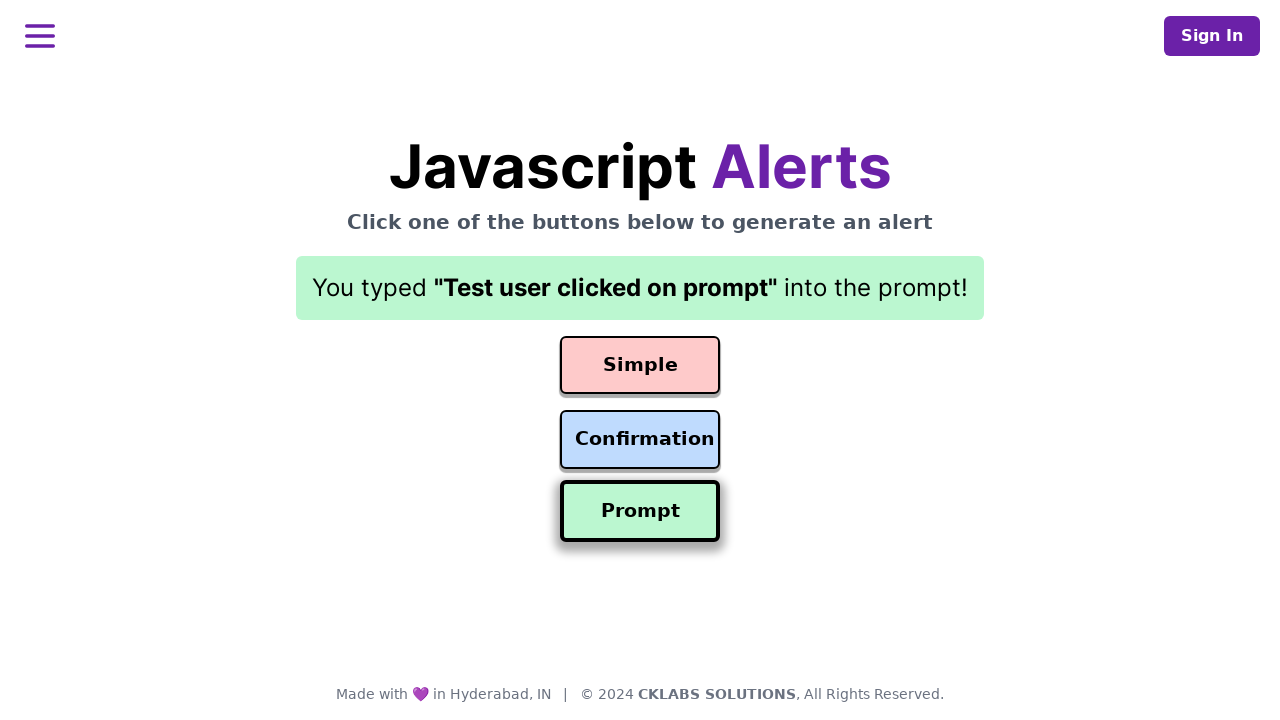